Tests file upload functionality by clicking the upload button and triggering a file chooser dialog. The test verifies the file upload UI interaction on a demo application.

Starting URL: https://demoapps.qspiders.com/ui/fileUpload/custom?sublist=1

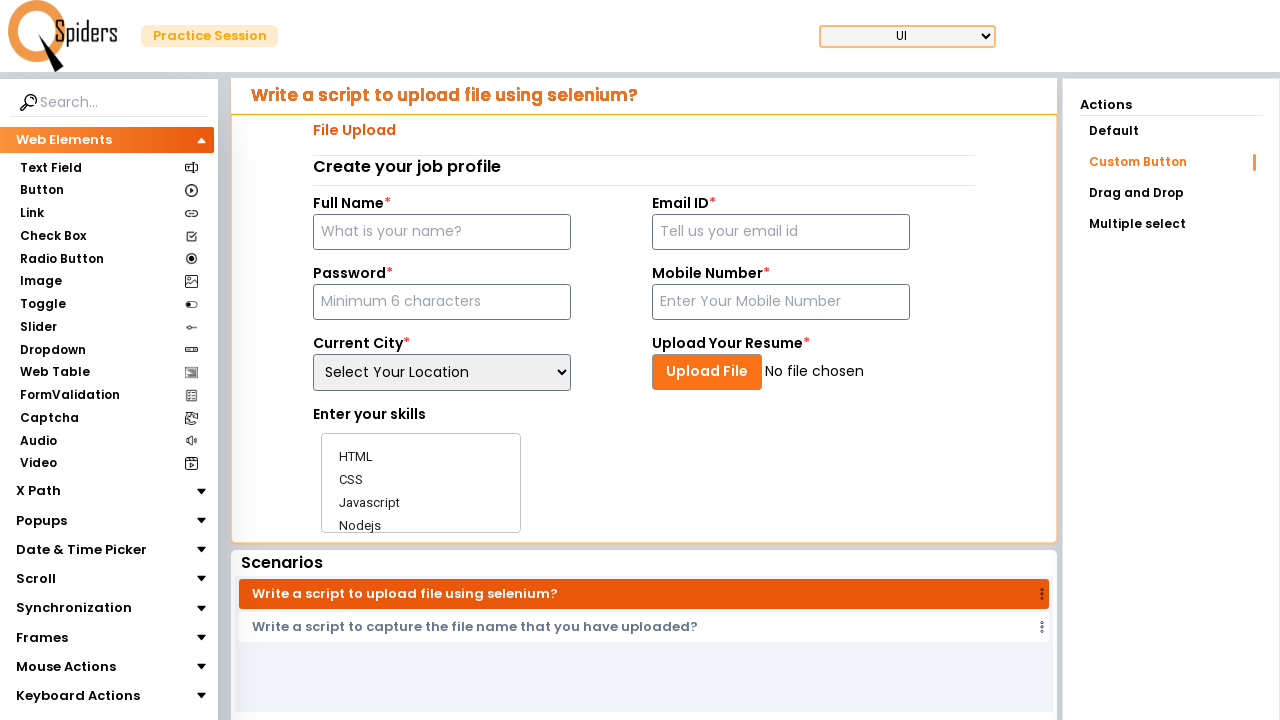

Clicked 'Upload File' button and triggered file chooser dialog at (707, 372) on xpath=//div[text()='Upload File']
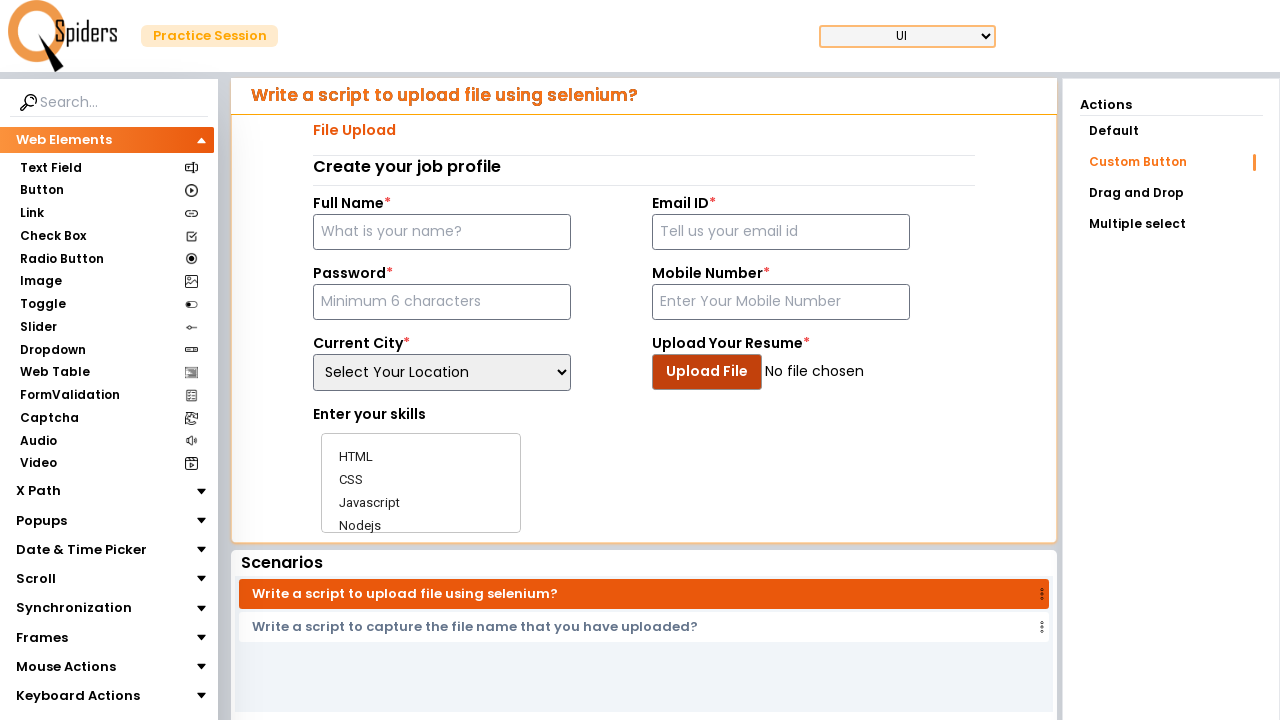

Set test file (test_image.jpg) in file chooser dialog
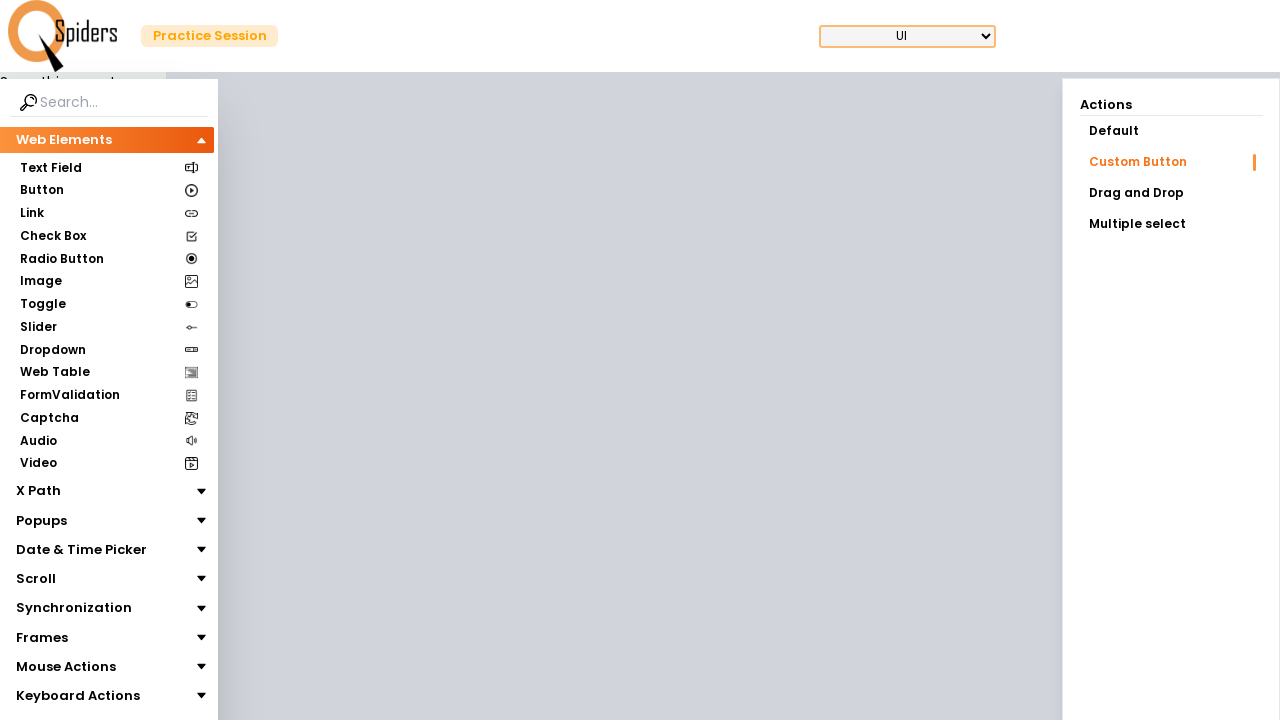

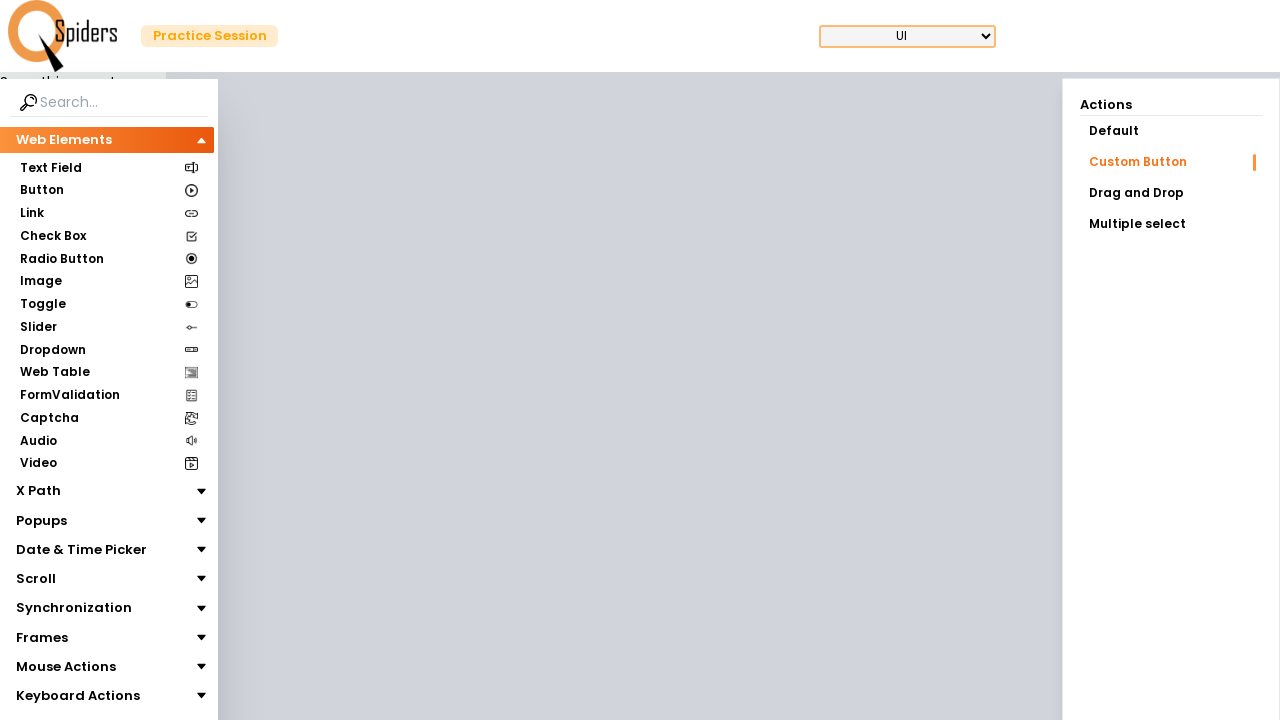